Navigates to the Flutterwave Atlassian portal and waits for the page to load

Starting URL: https://flutterwave.atlassian.net/

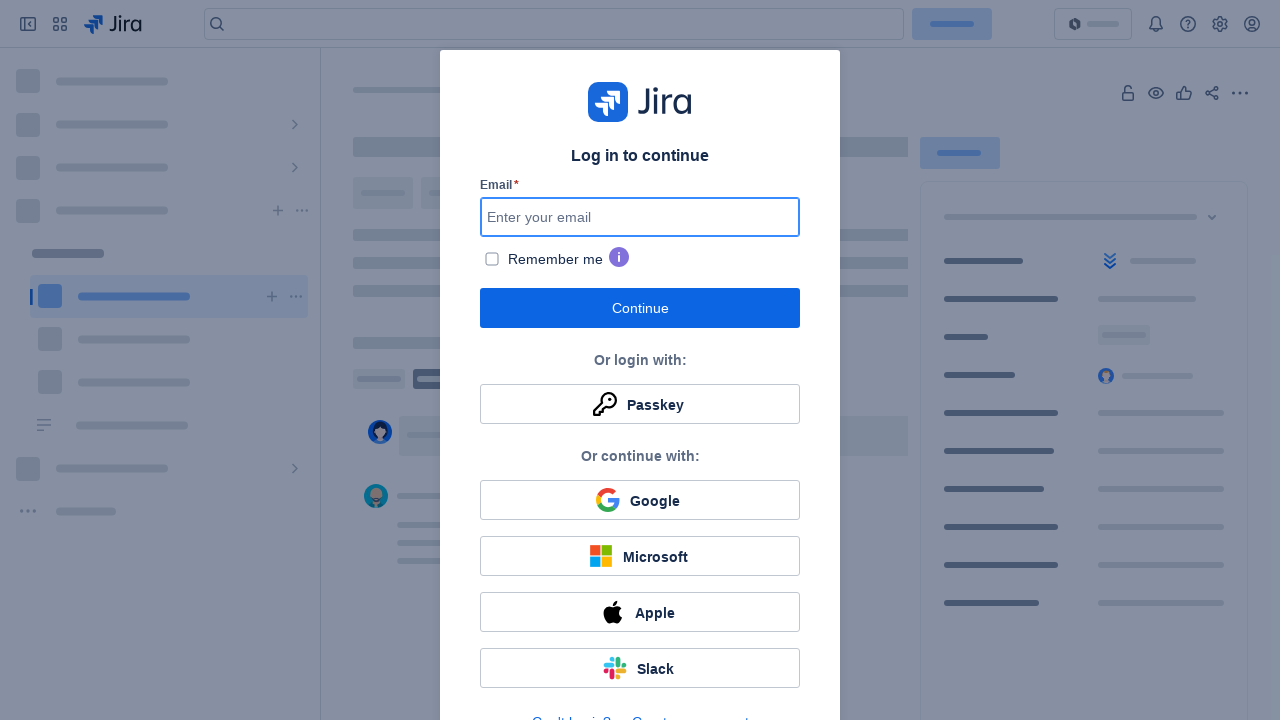

Navigated to Flutterwave Atlassian portal
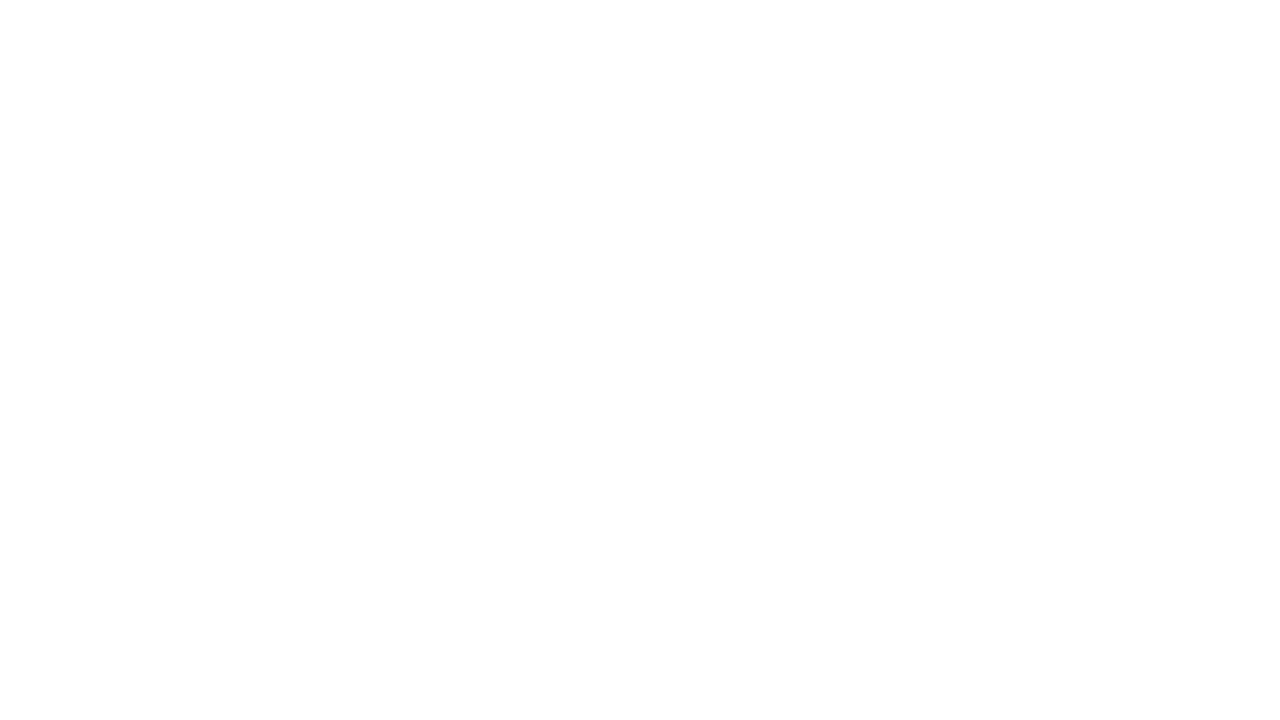

Page DOM content loaded
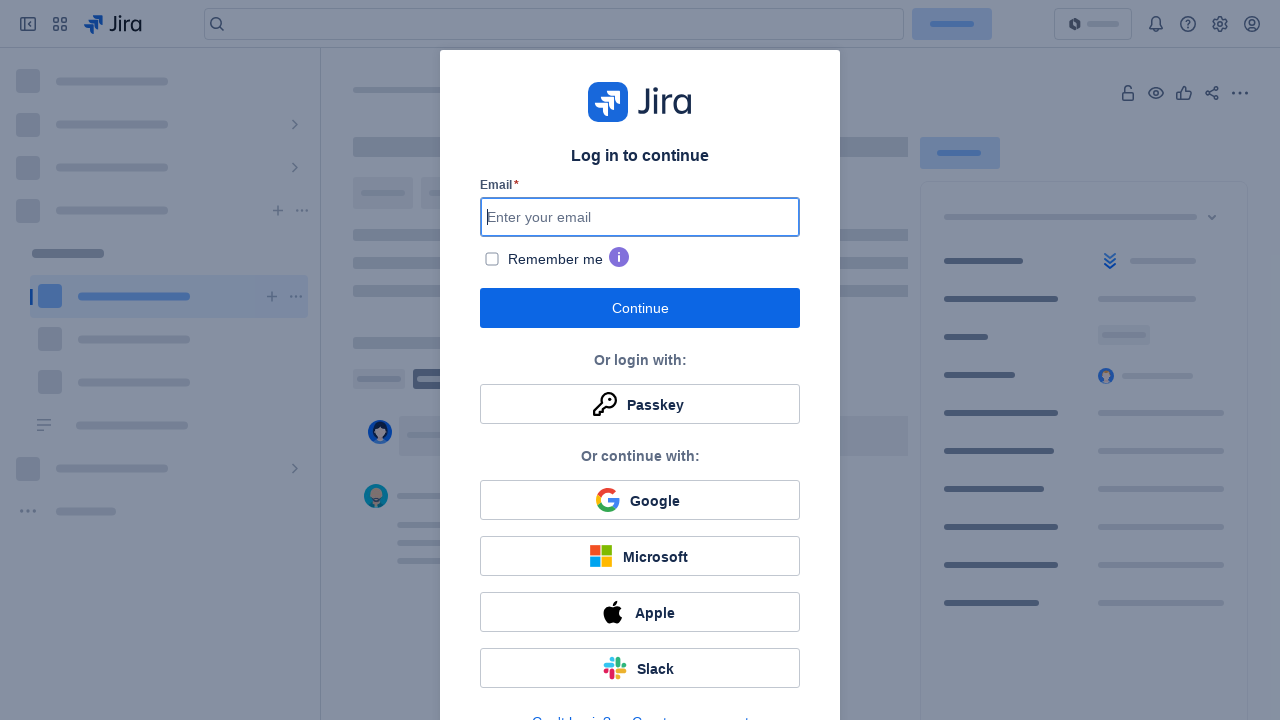

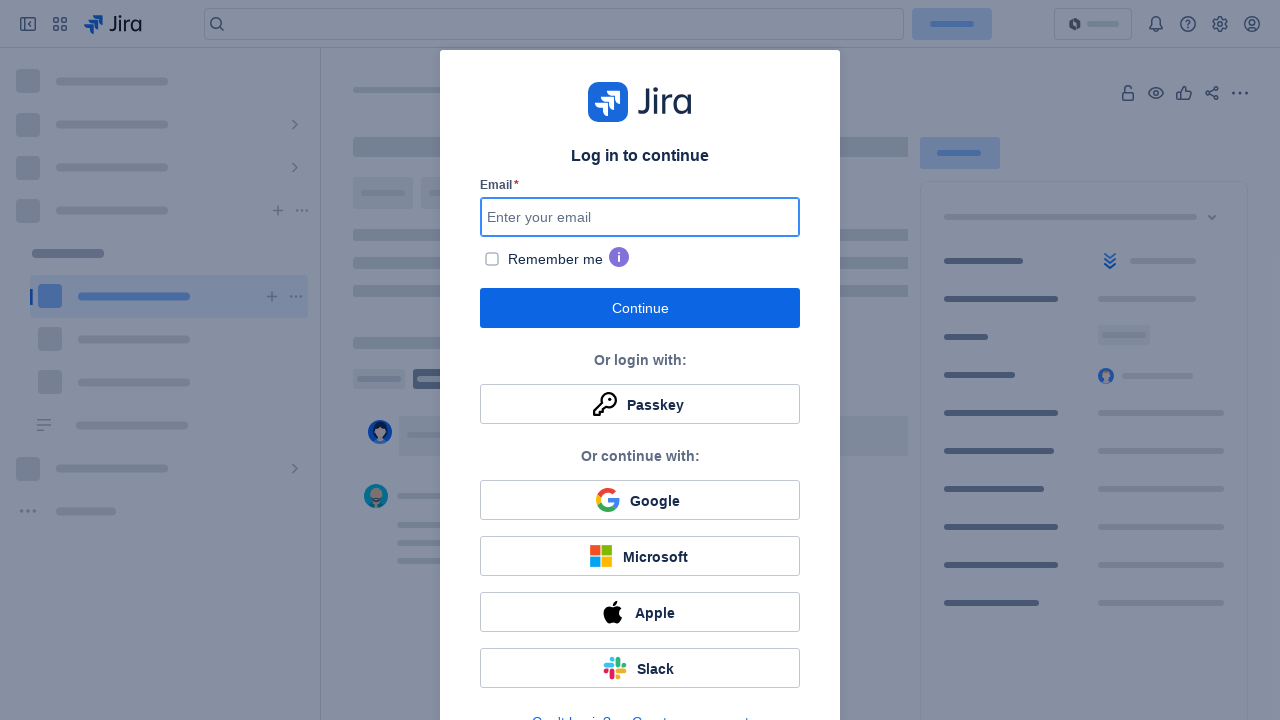